Tests window handling by clicking a link to open a new window, switching between parent and child windows, and verifying content in each window

Starting URL: https://the-internet.herokuapp.com

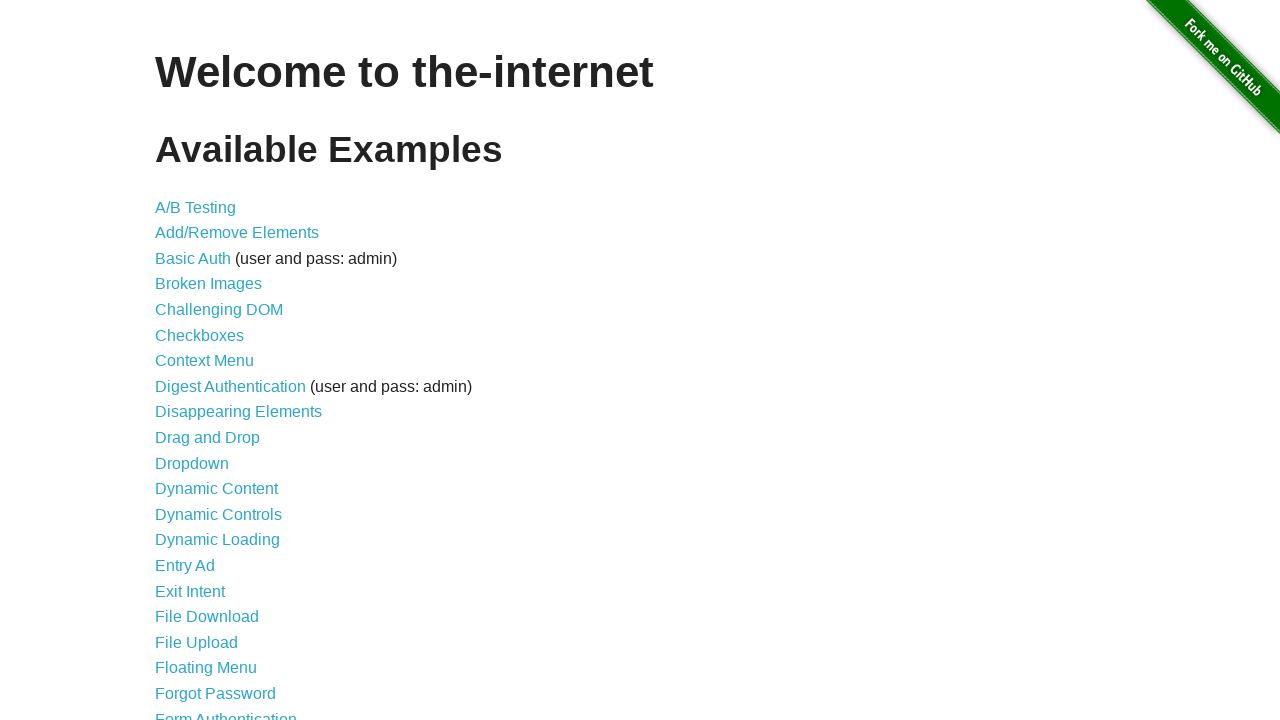

Navigated to https://the-internet.herokuapp.com
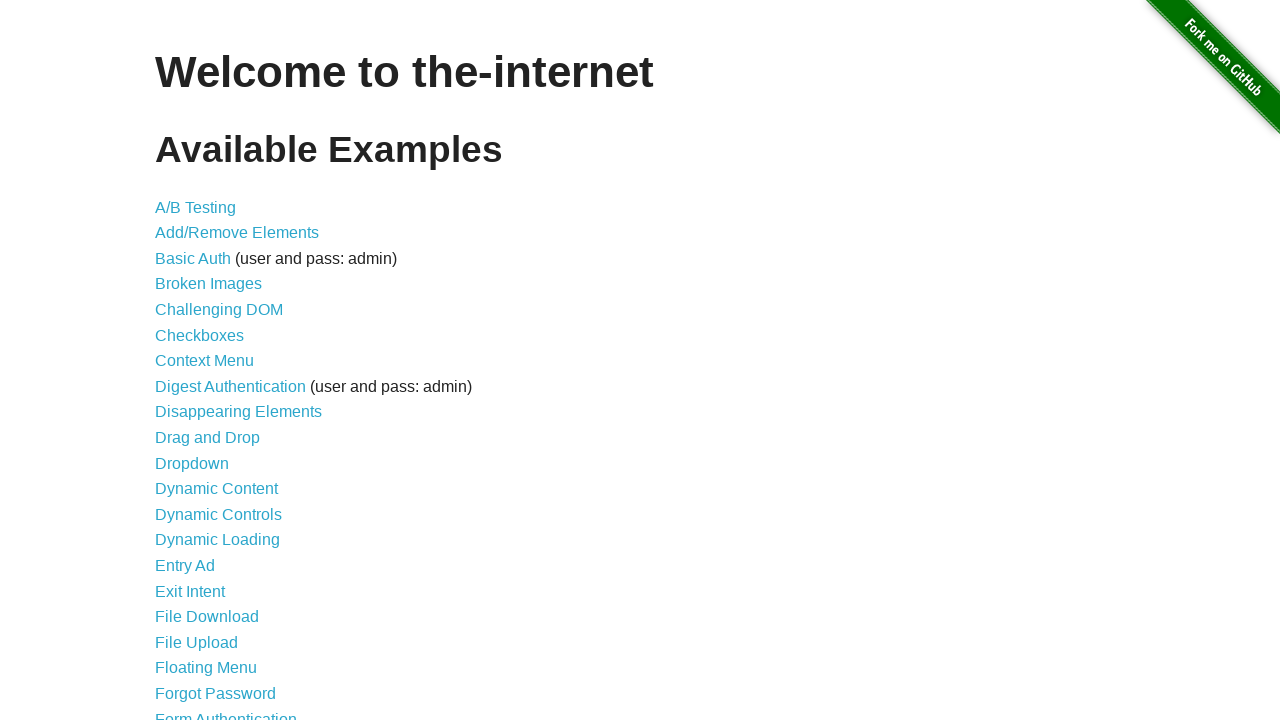

Clicked on Multiple Windows link at (218, 369) on xpath=//a[contains(text(), 'Multiple Windows')]
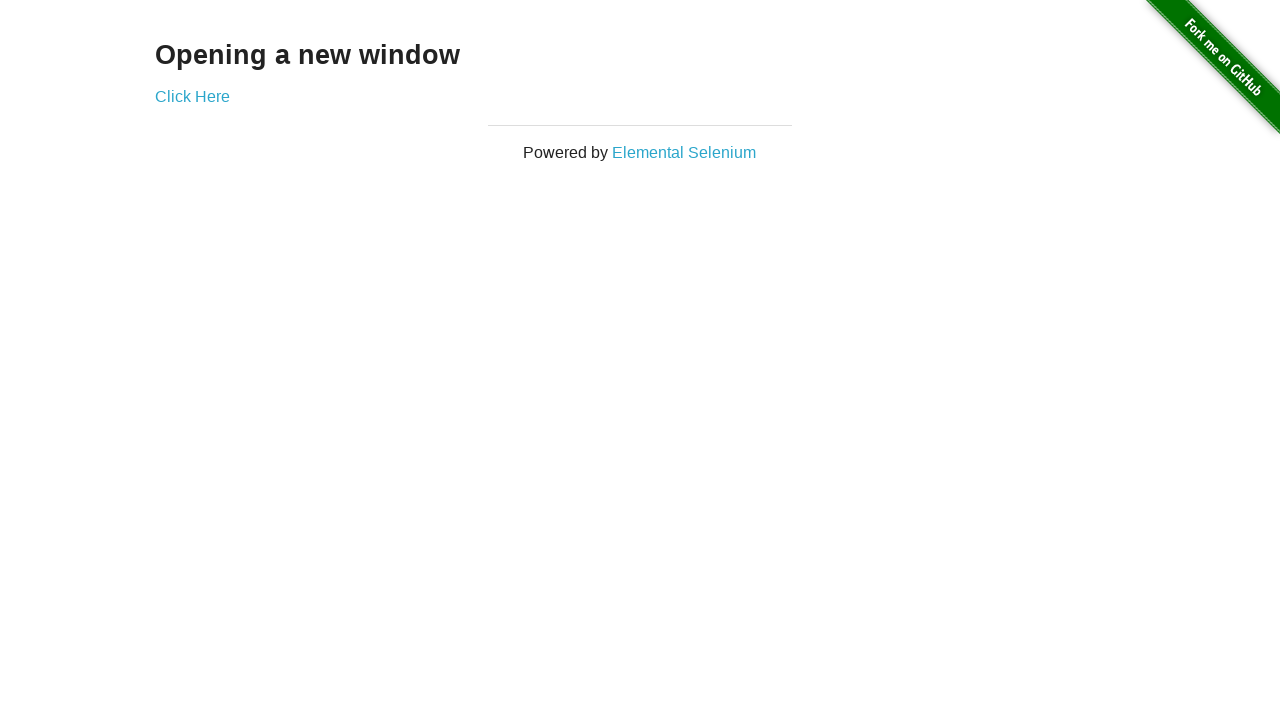

Clicked link to open a new window at (192, 96) on xpath=//a[contains(text(), 'Click Here')]
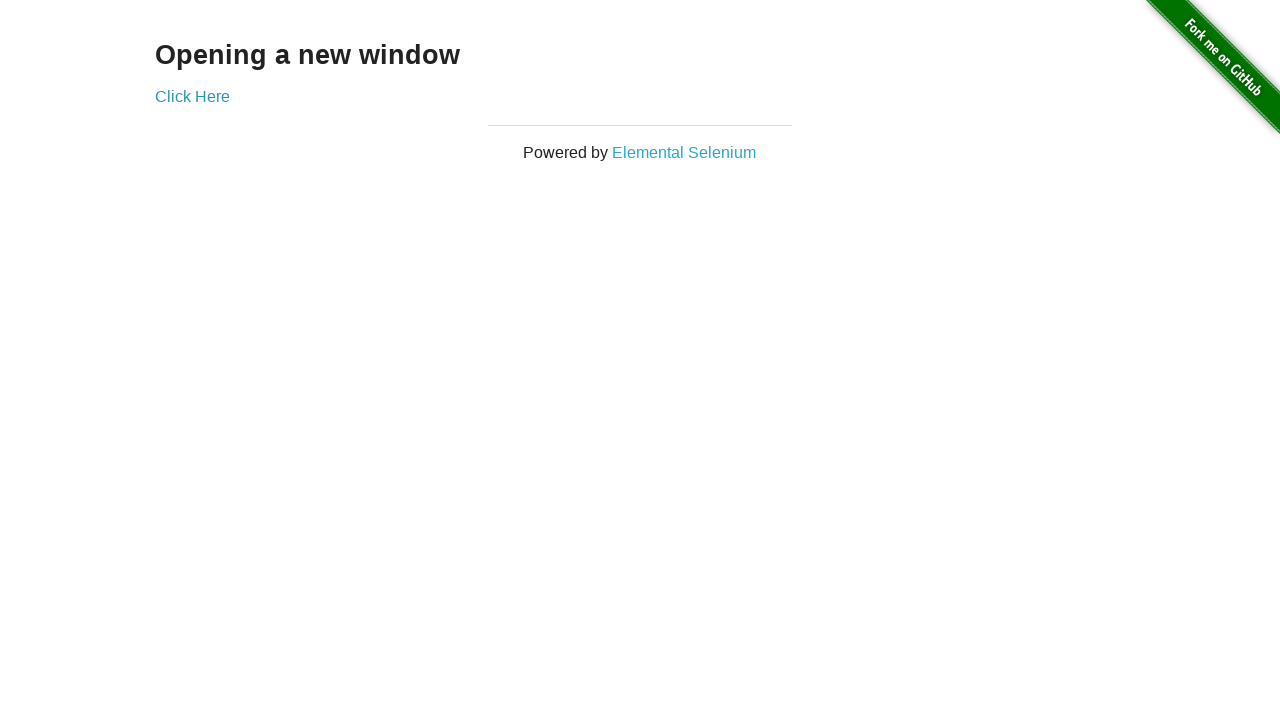

Waited for h3 element to load in new window
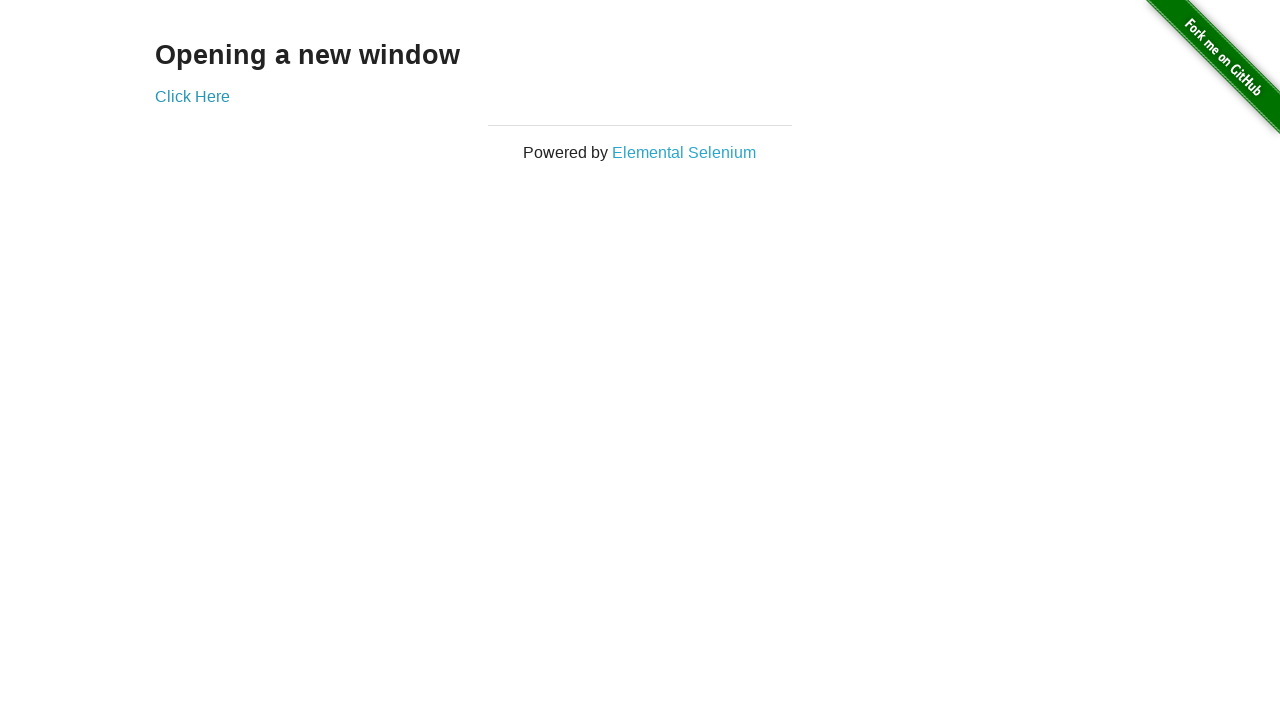

Verified new window contains heading 'New Window'
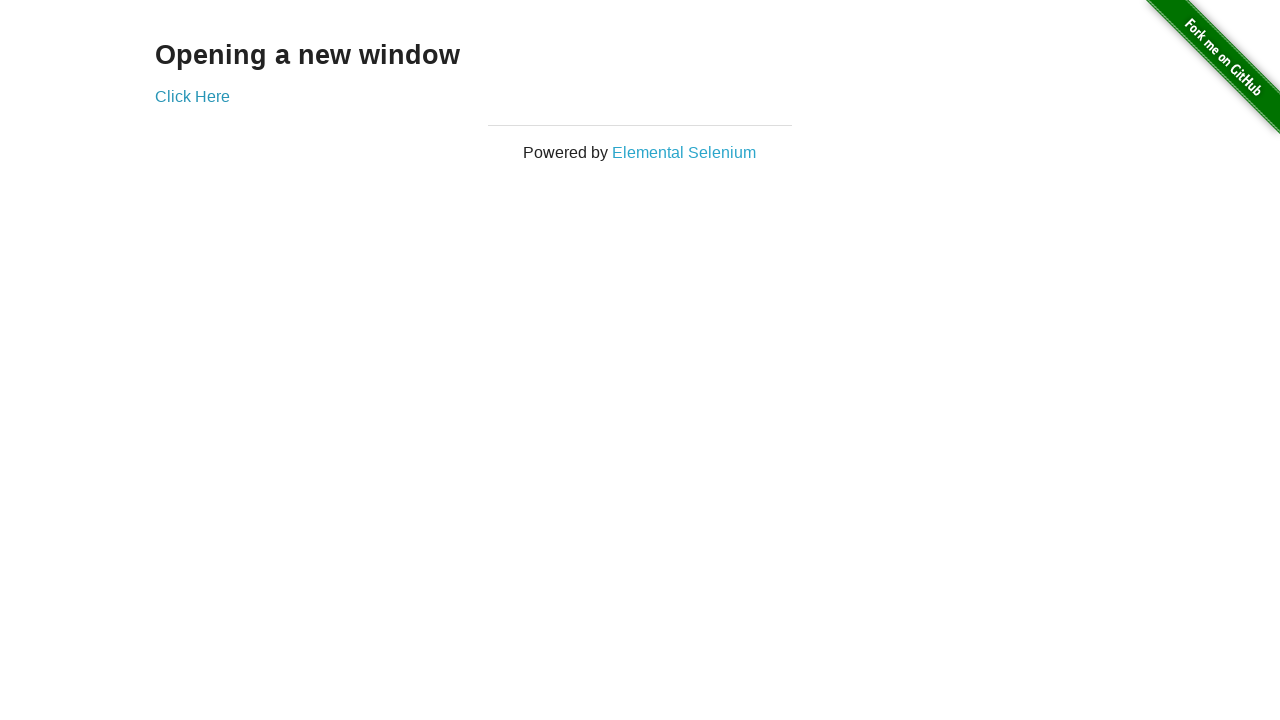

Verified original window contains heading 'Opening a new window'
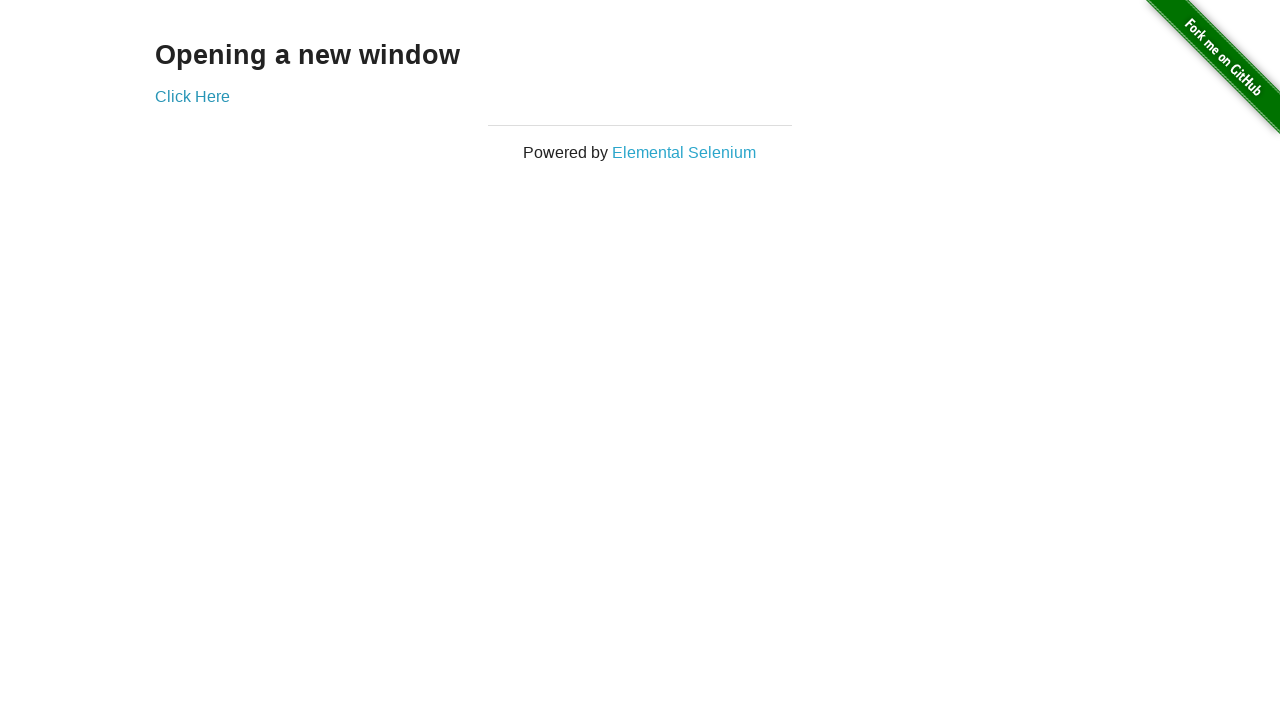

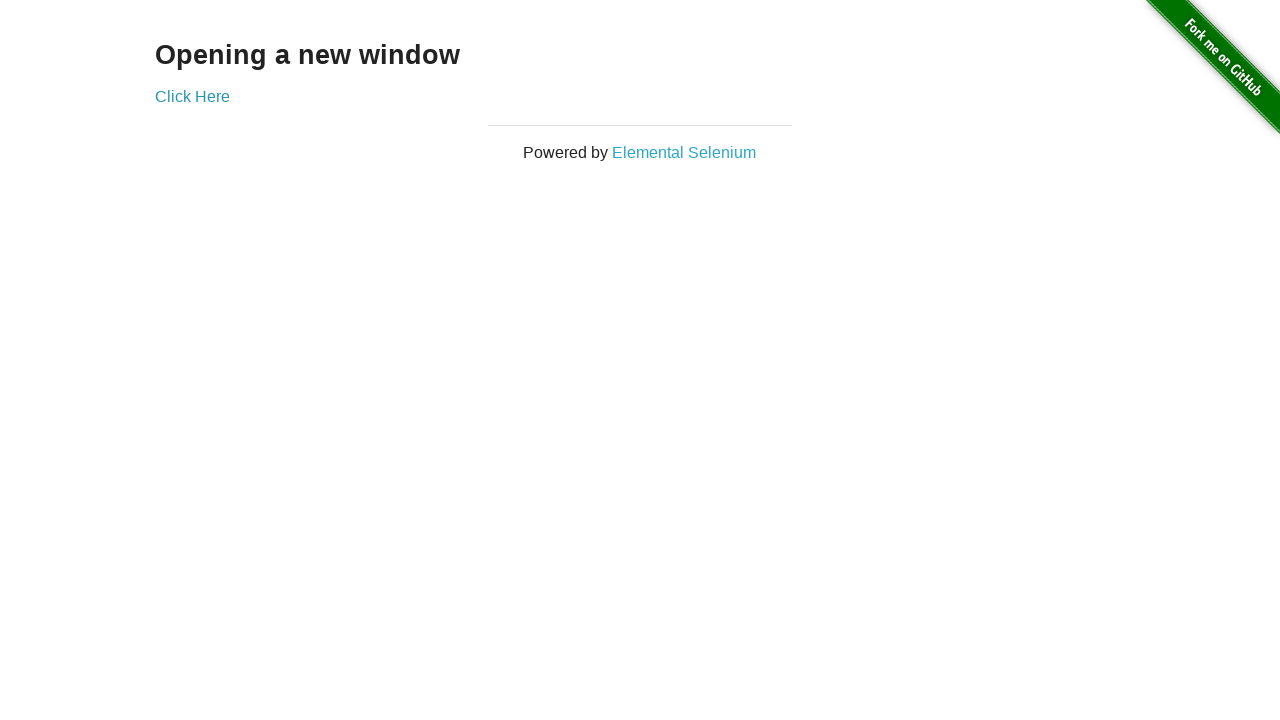